Tests keyboard and mouse interaction by entering a name in an input field and clicking a button on a form page

Starting URL: http://formy-project.herokuapp.com/keypress

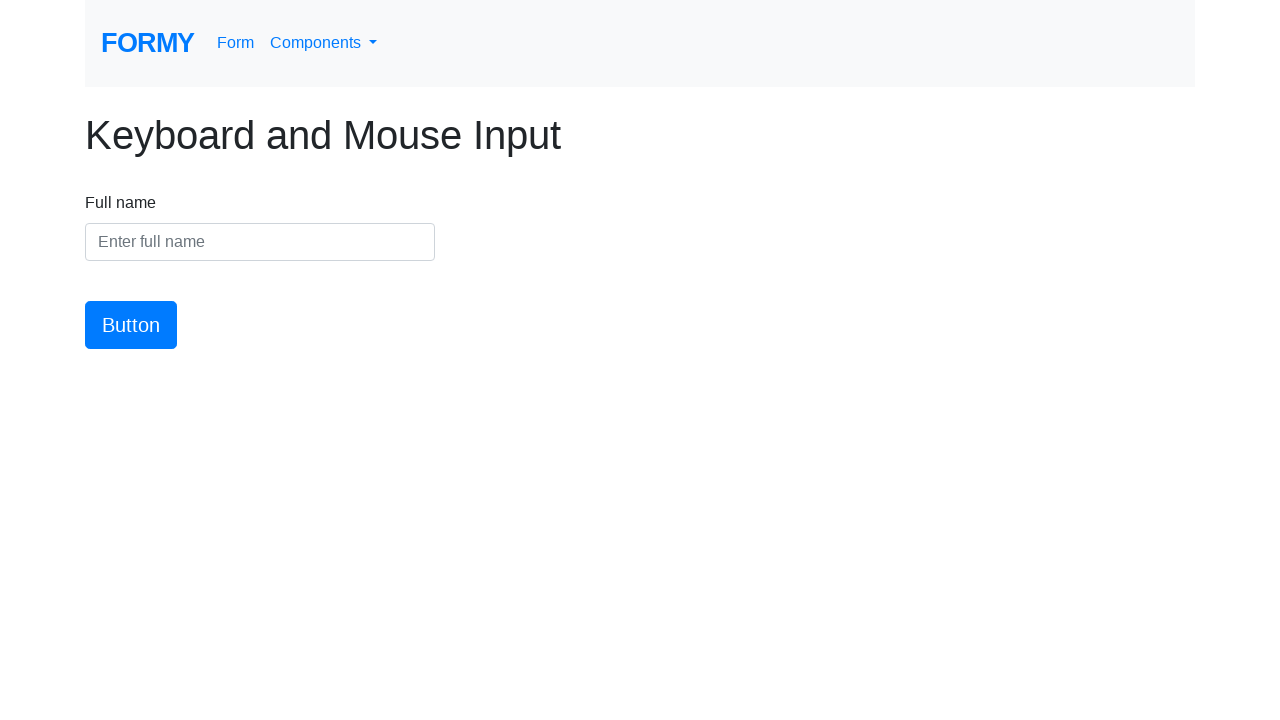

Clicked on the name input field at (260, 242) on #name
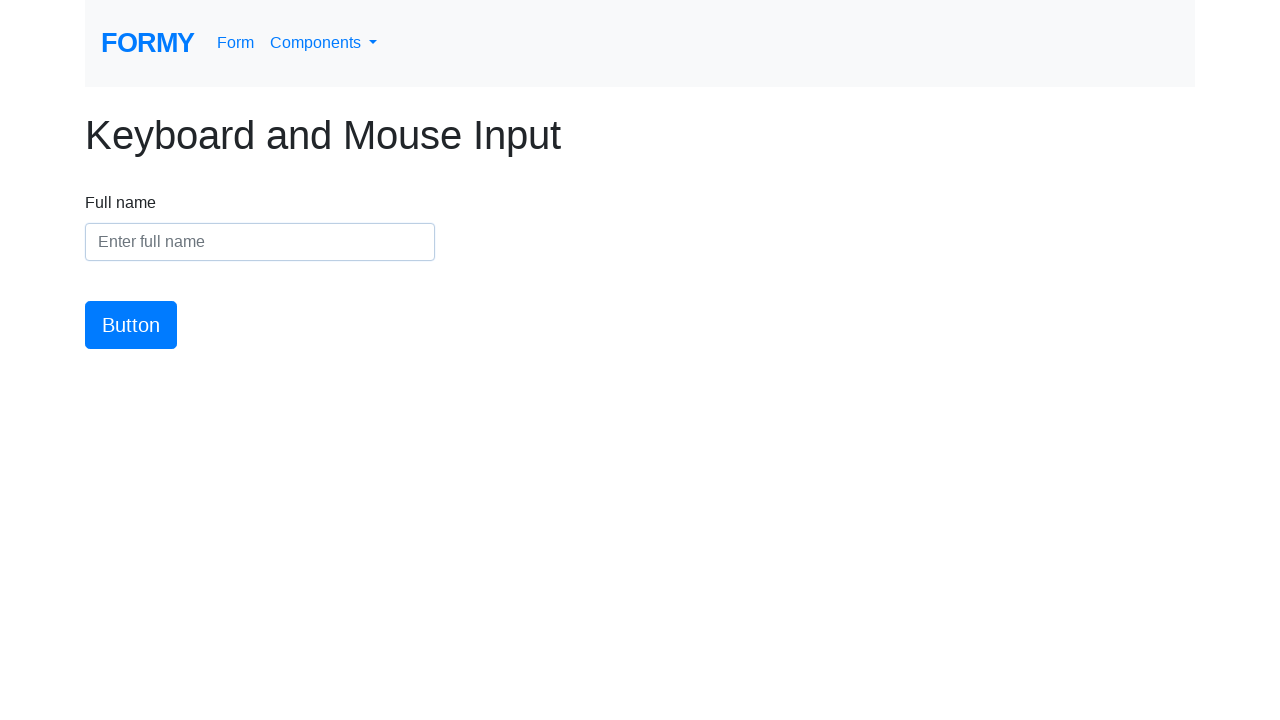

Entered 'Carlos Martinez' into the name field on #name
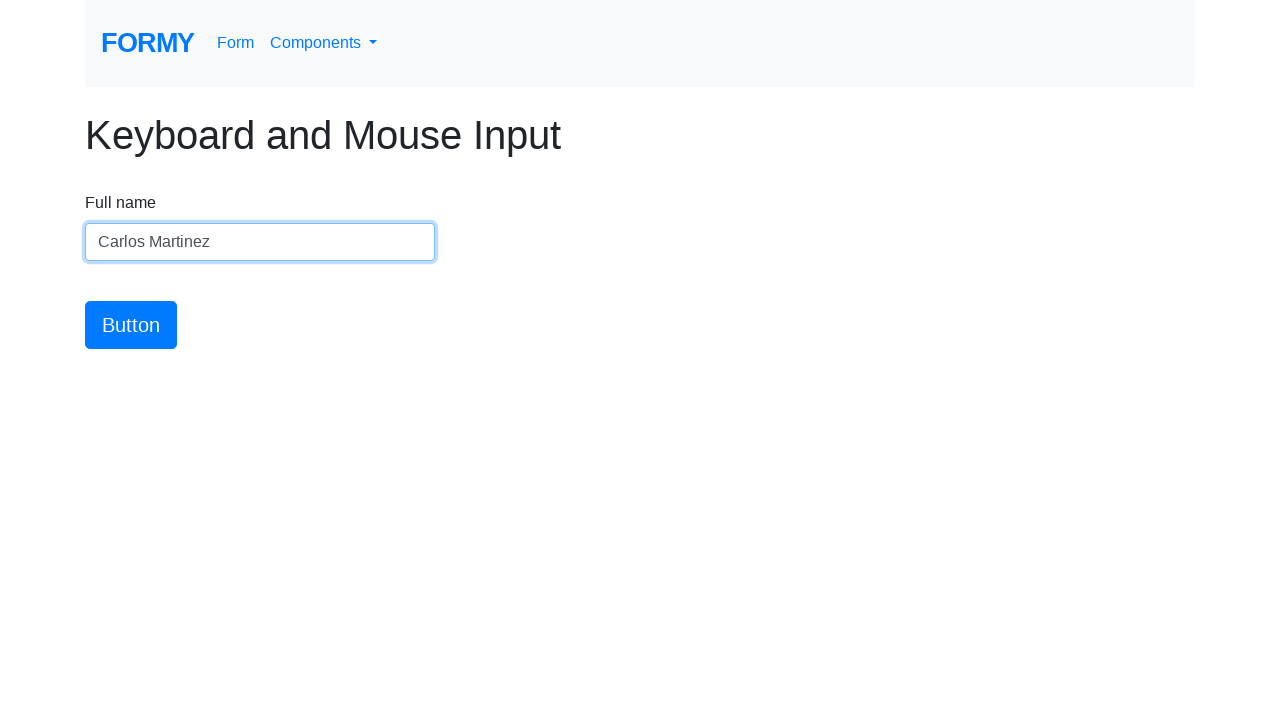

Clicked the submit button at (131, 325) on #button
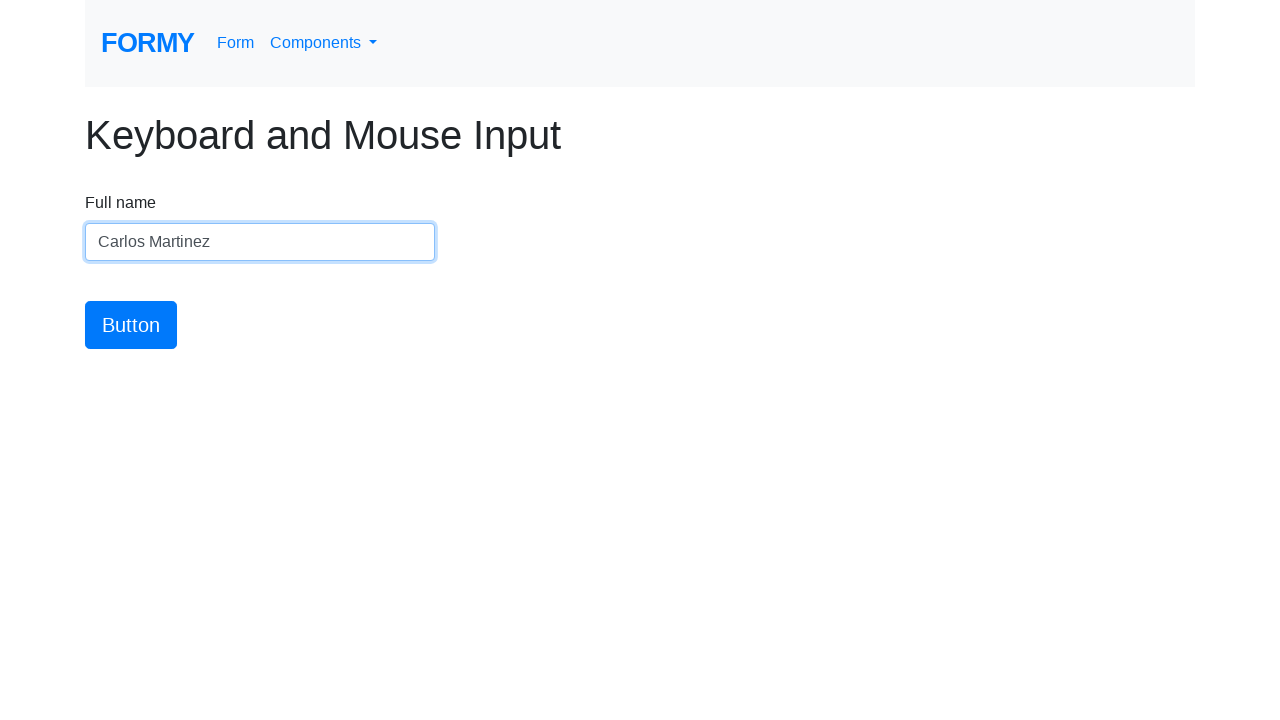

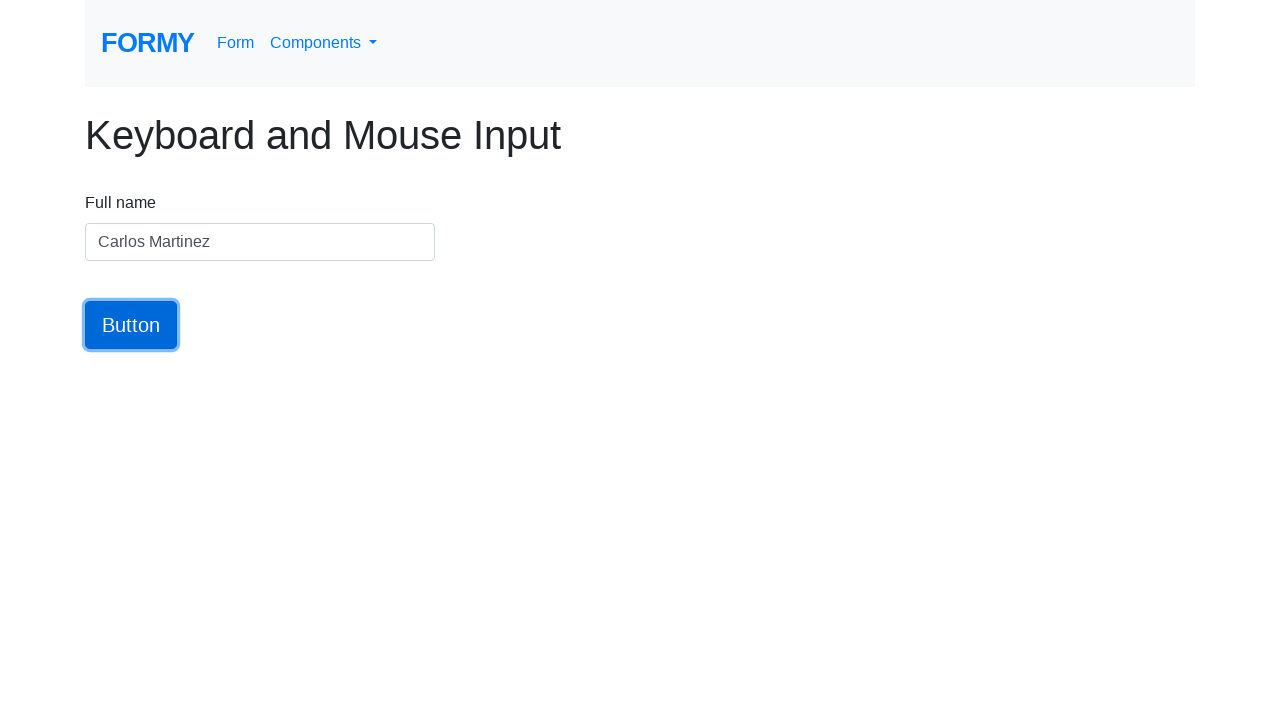